Tests navigation to Table Data Search page, filters table data, navigates back, then returns and filters again with different text to demonstrate stale element handling.

Starting URL: https://www.lambdatest.com/selenium-playground/

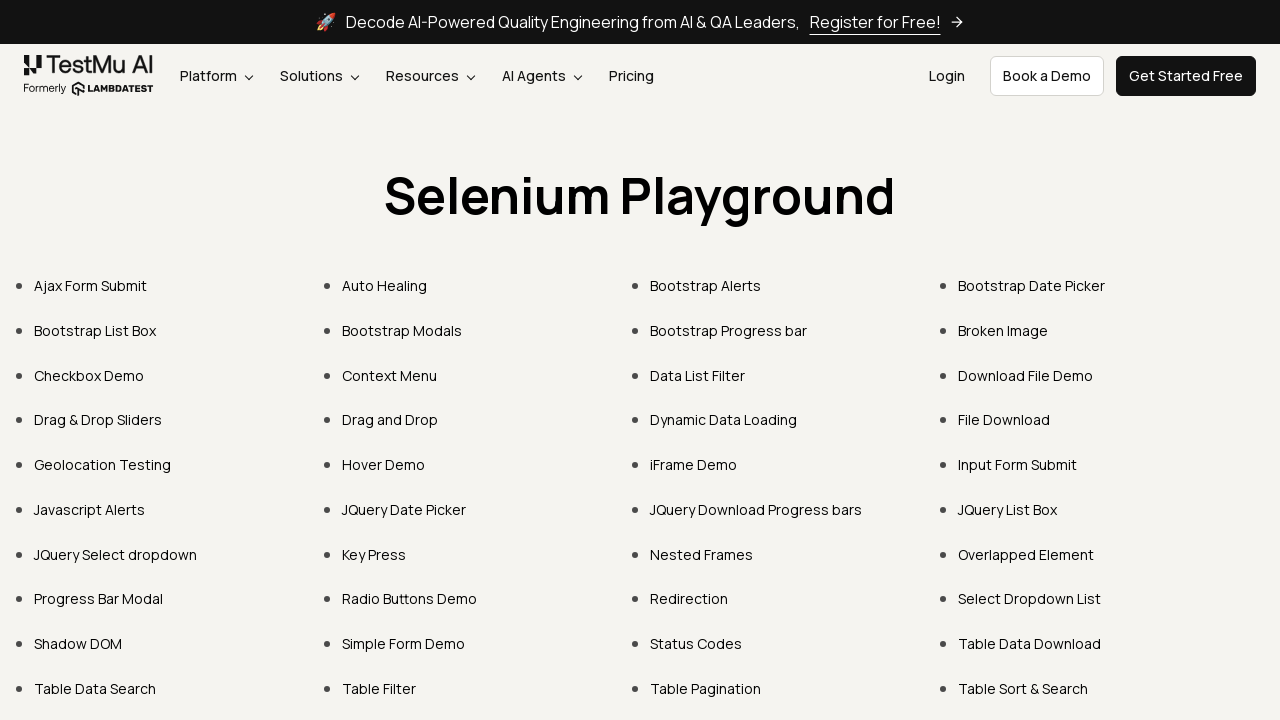

Clicked on 'Table Data Search' link at (95, 688) on text=Table Data Search
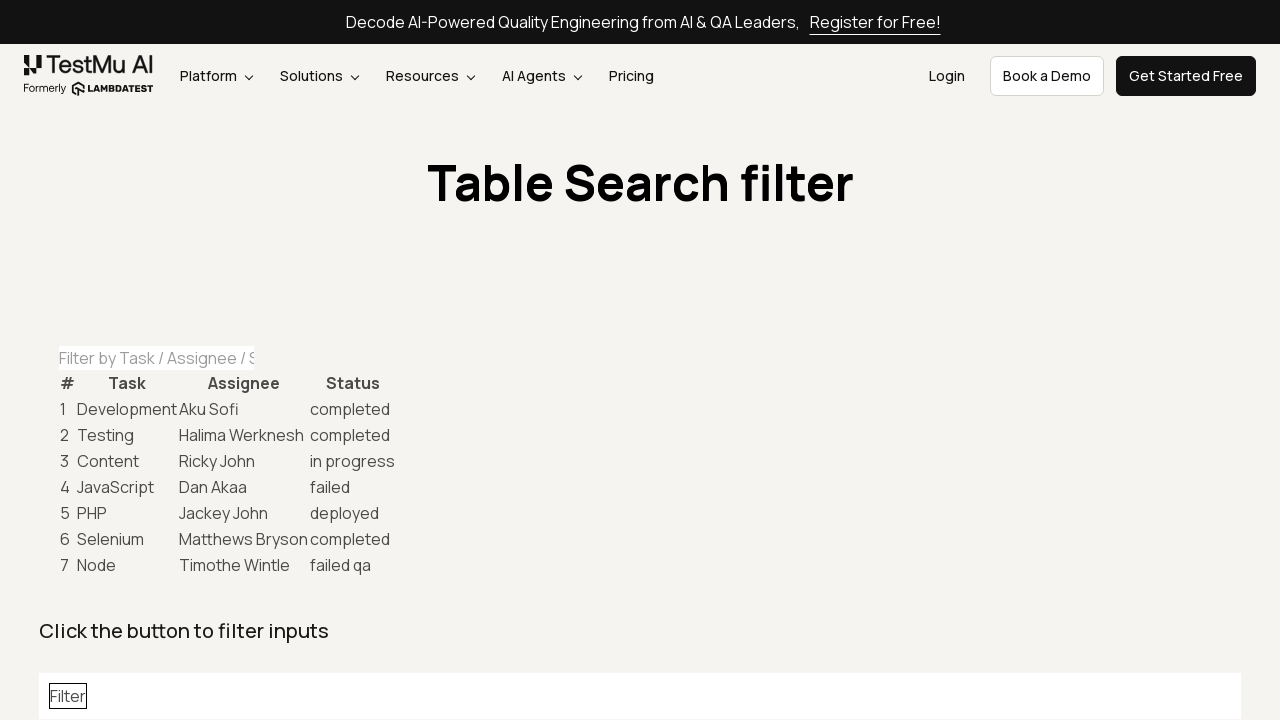

Filtered table data with 'in progress' on #task-table-filter
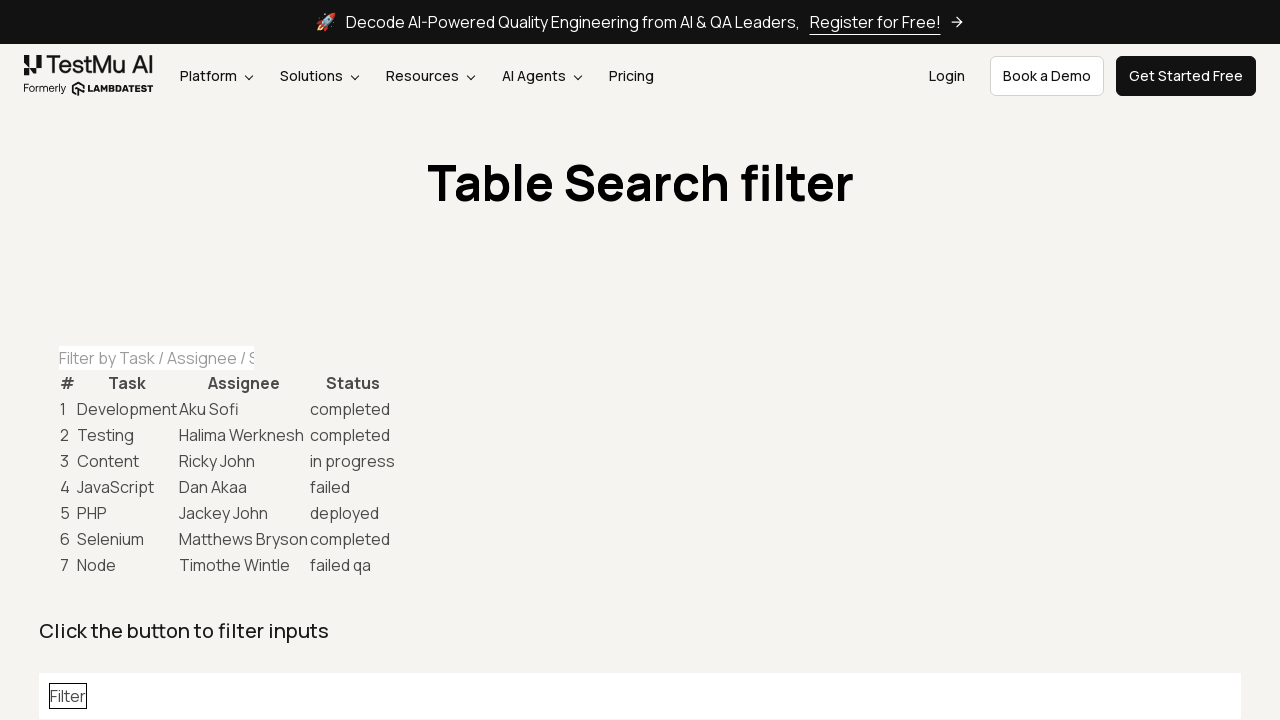

Navigated back from Table Data Search page
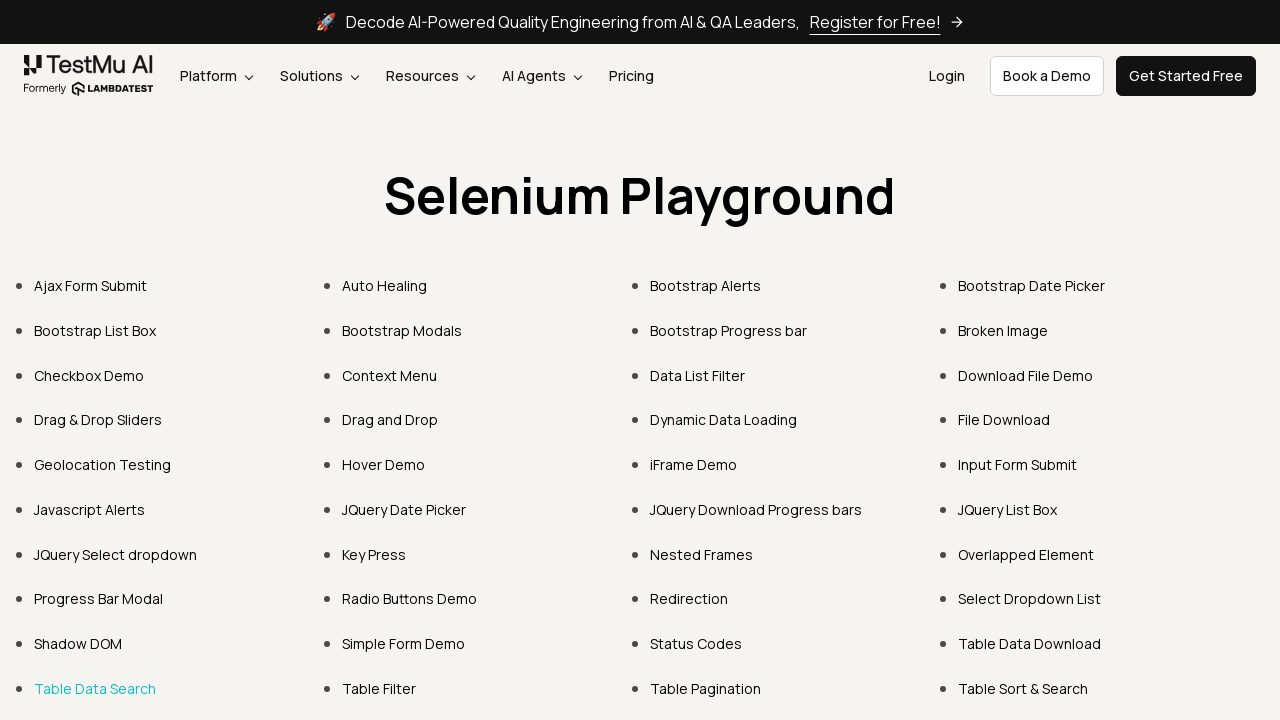

Clicked on 'Table Data Search' link again at (95, 688) on text=Table Data Search
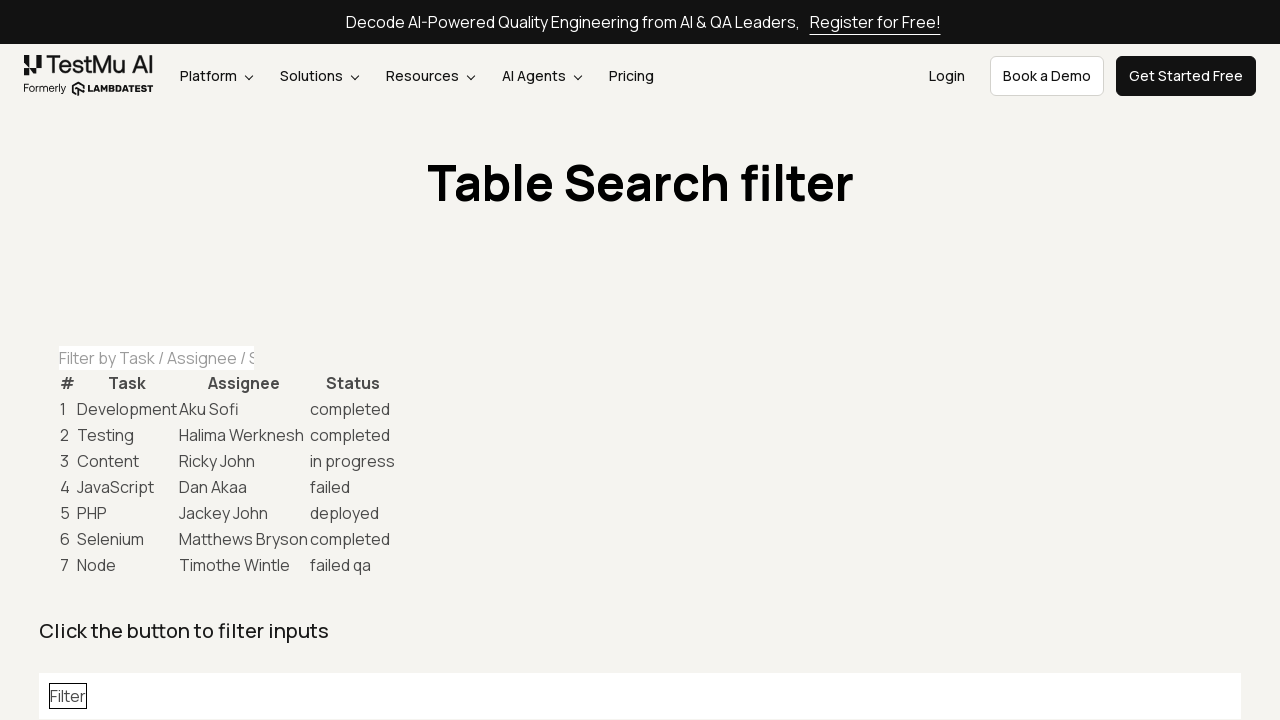

Filtered table data with 'completed' to demonstrate stale element handling on #task-table-filter
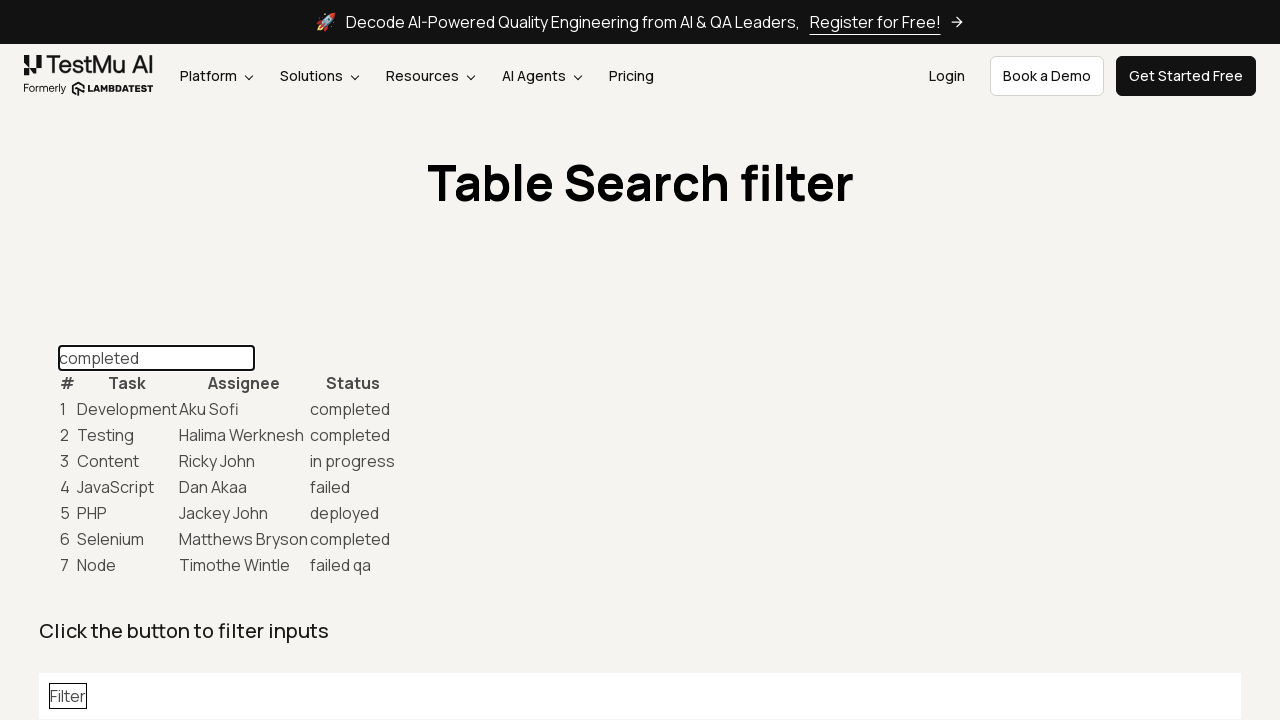

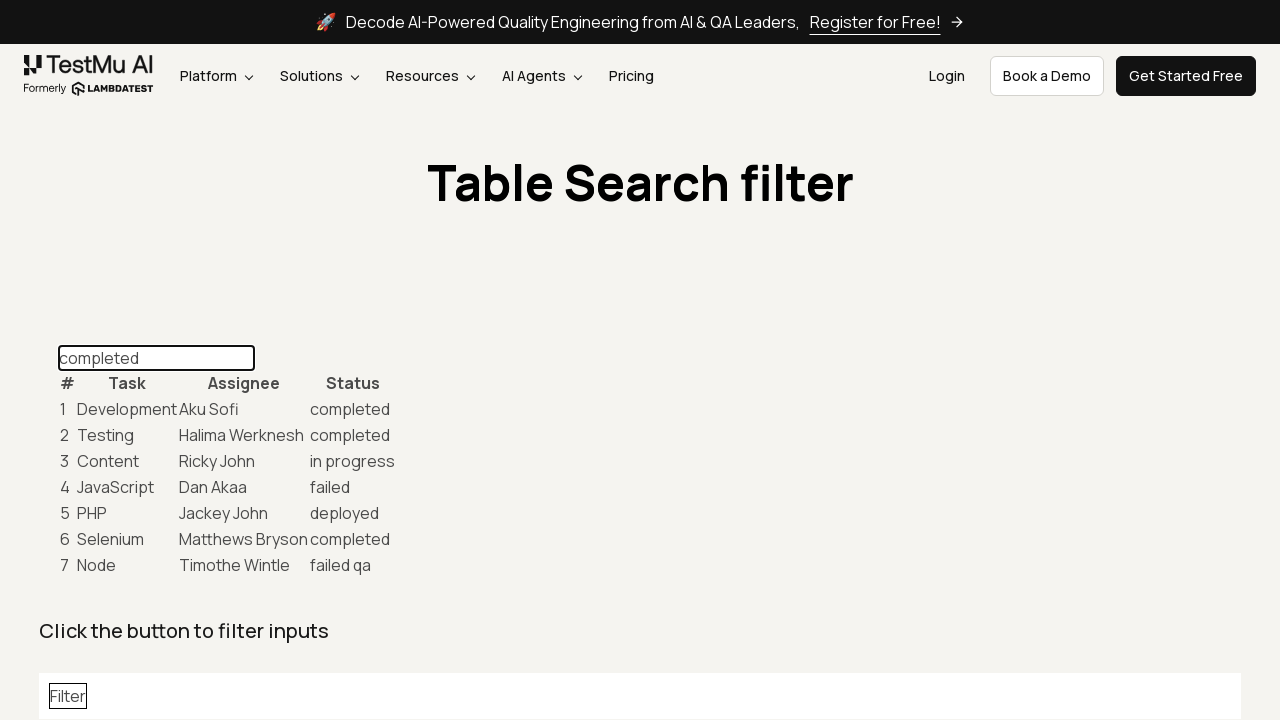